Tests iframe handling by switching to an iframe and verifying its content

Starting URL: https://demoqa.com/frames

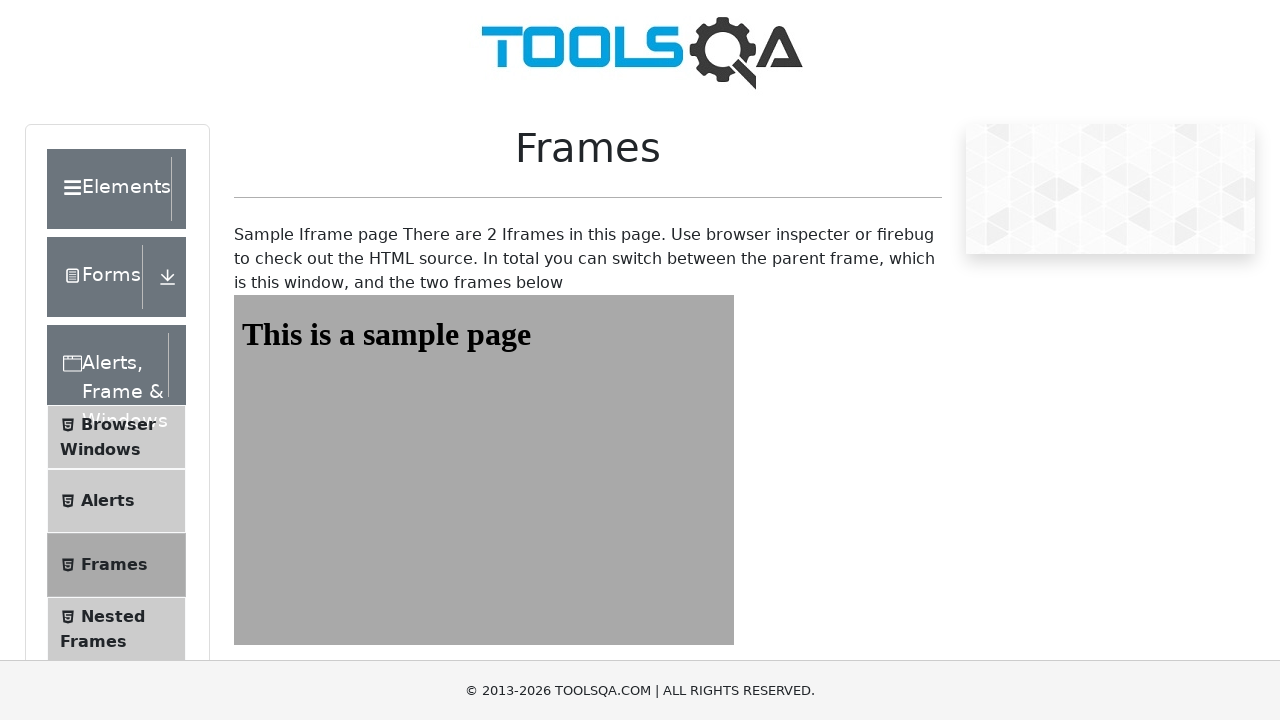

Navigated to https://demoqa.com/frames
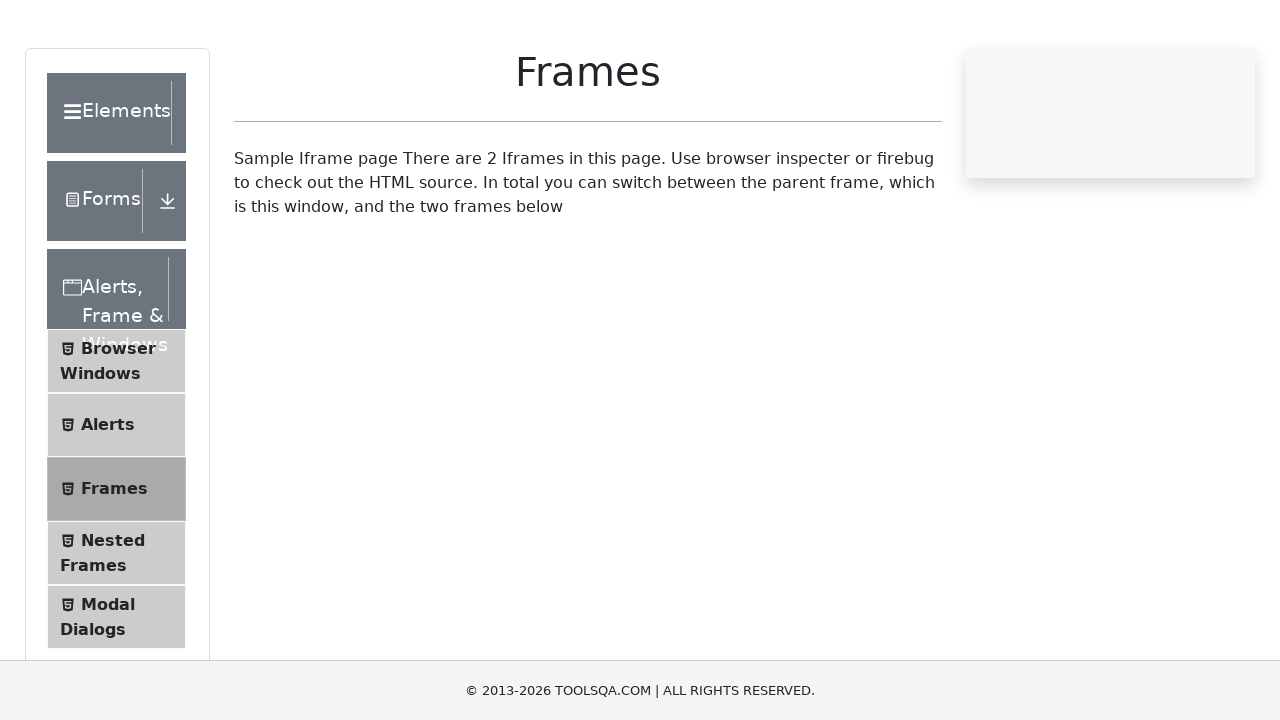

Switched to iframe with name 'frame2'
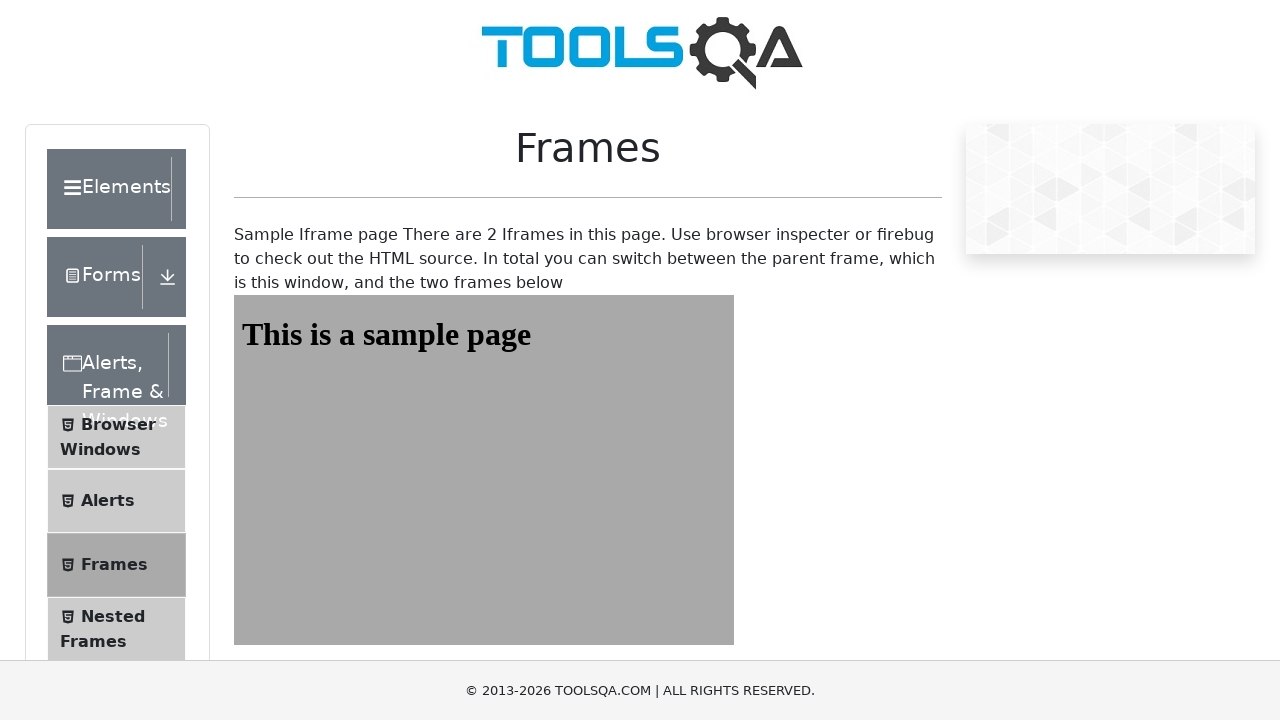

Retrieved text content from #sampleHeading element in iframe
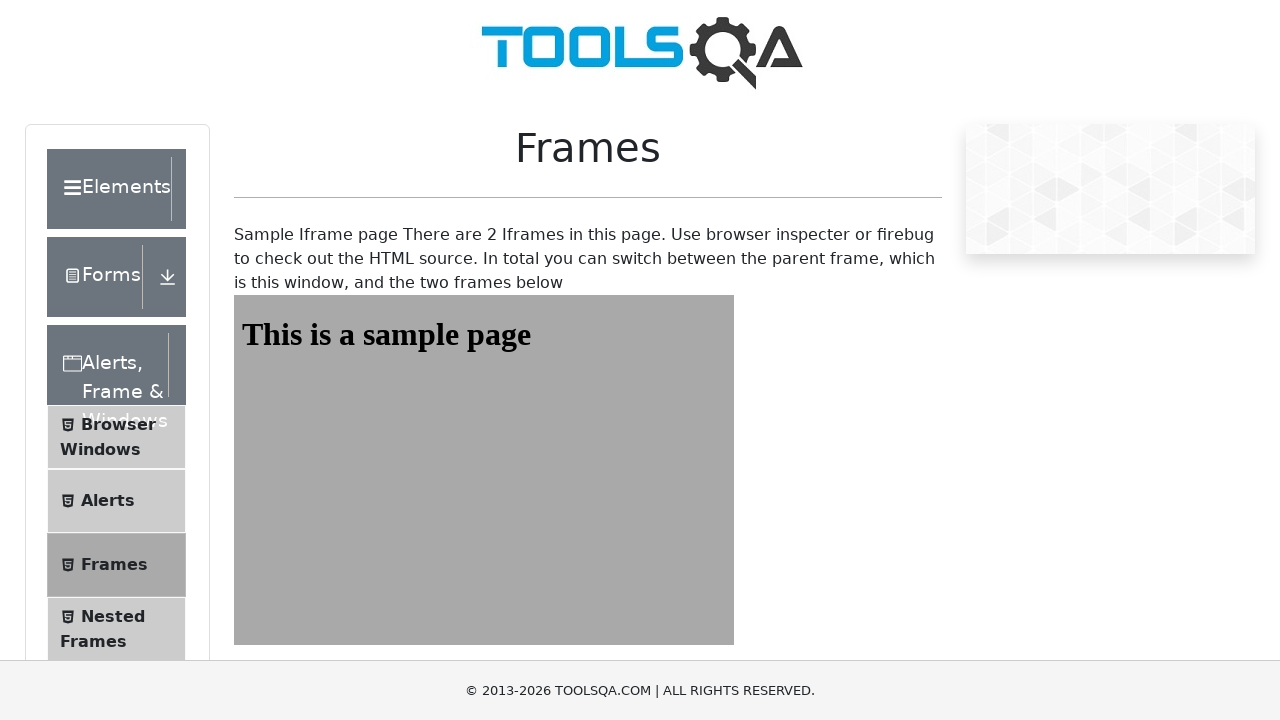

Verified that iframe content contains 'This is a sample page'
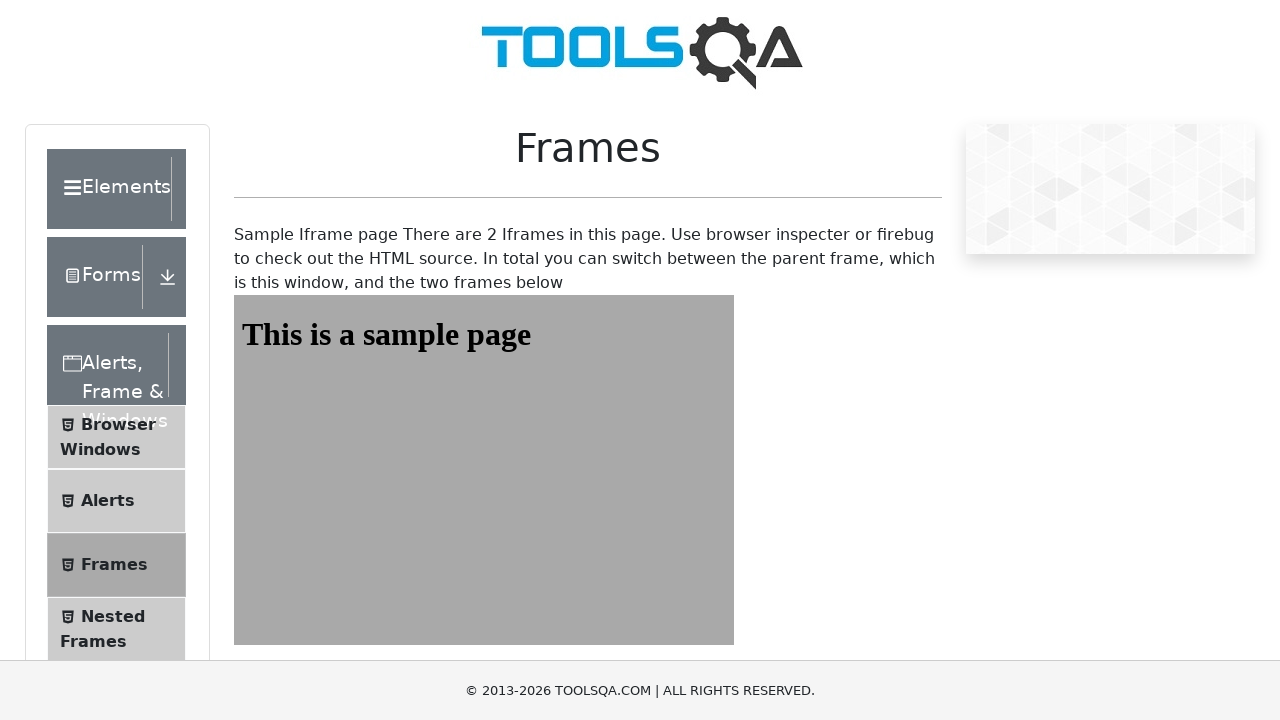

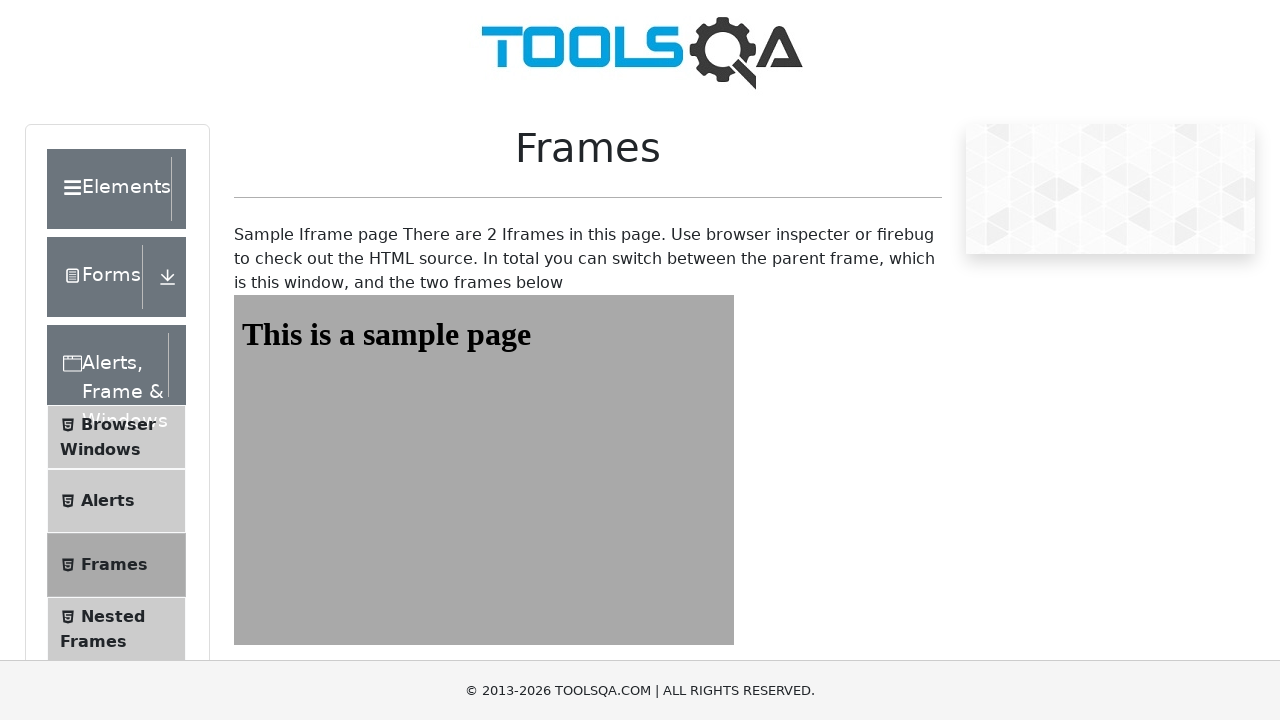